Tests interaction with an HTML table on W3Schools by locating table columns, rows, and a specific cell, then scrolls to a heading element on the page.

Starting URL: https://www.w3schools.com/html/html_tables.asp

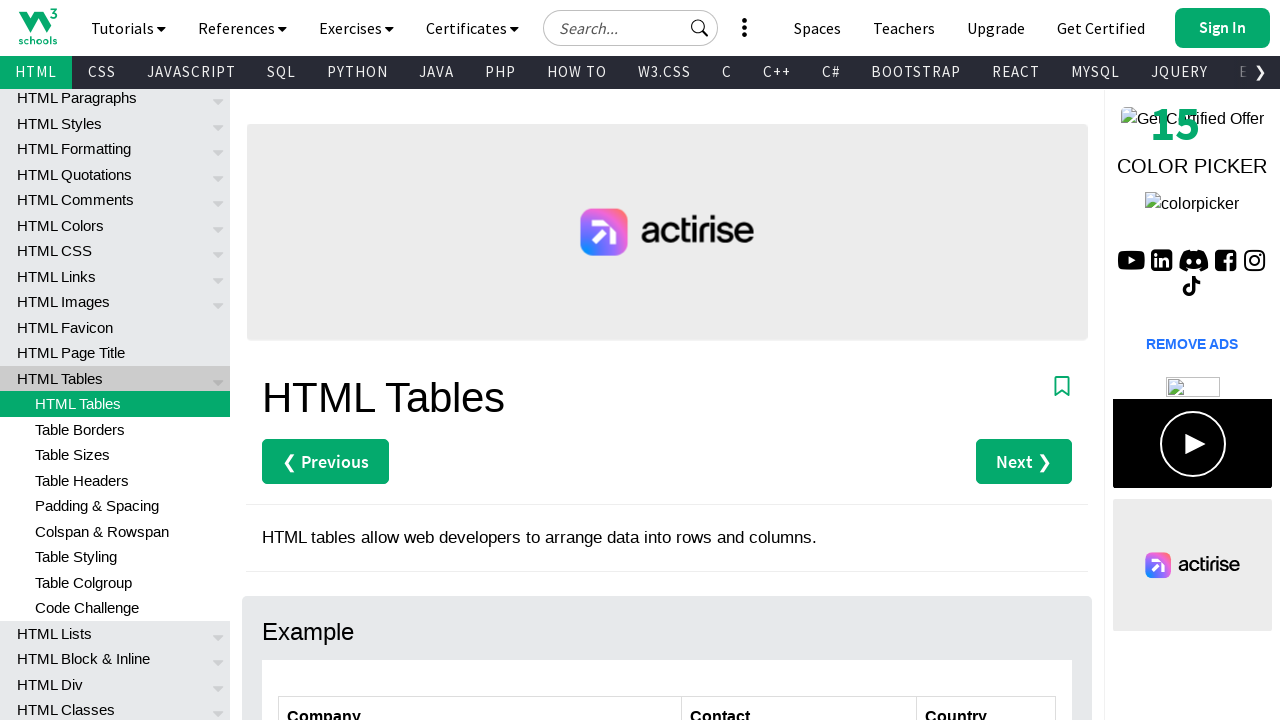

Waited for customers table to be visible
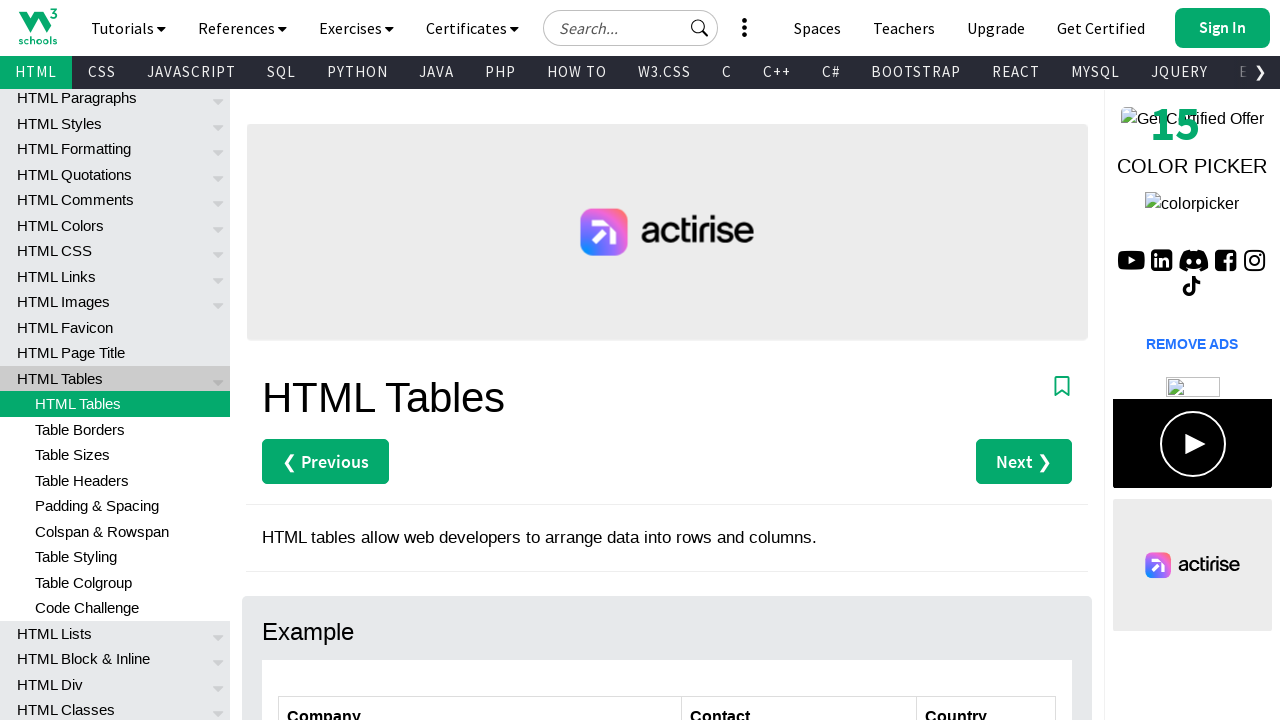

Located all column headers in the table
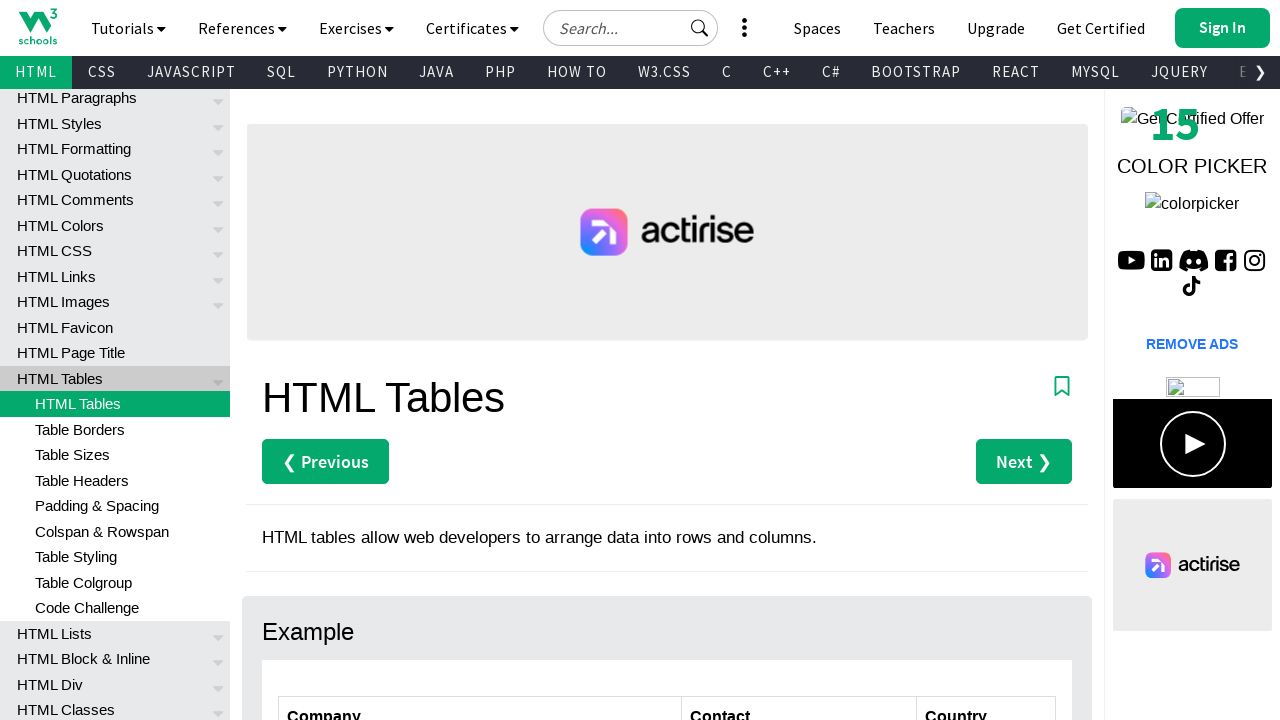

Waited for first column header to be available
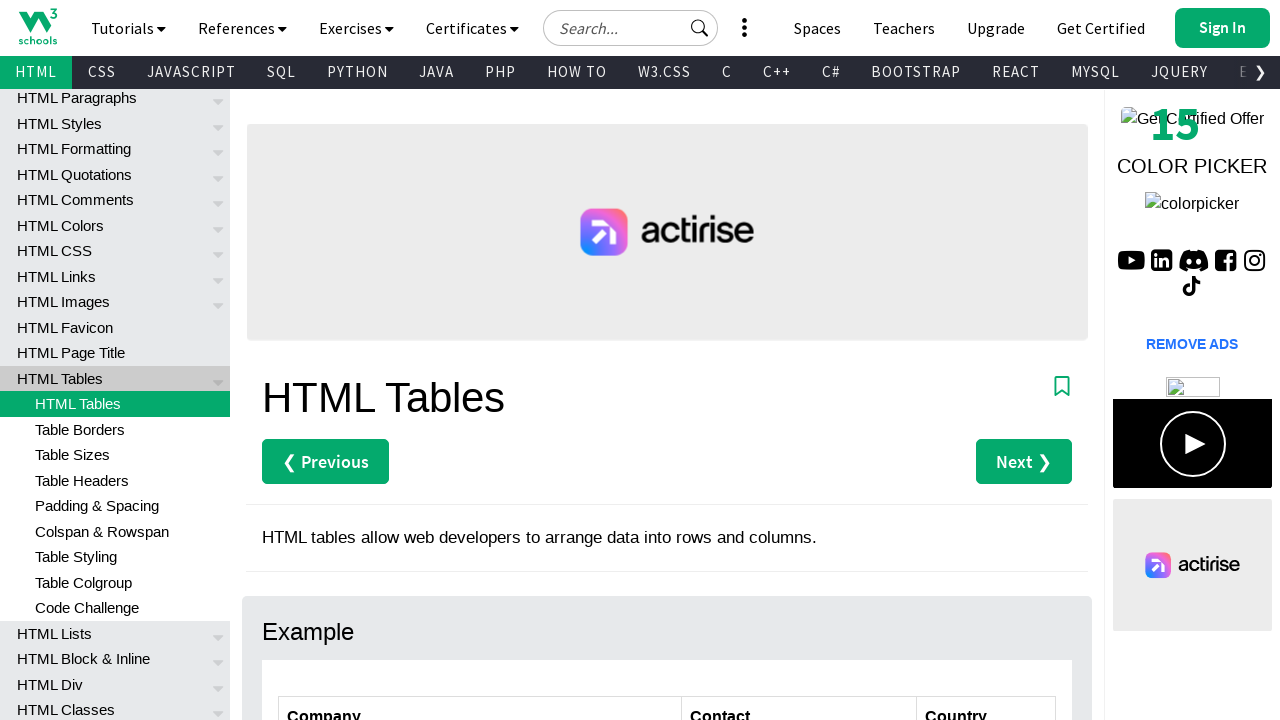

Located all rows in the table
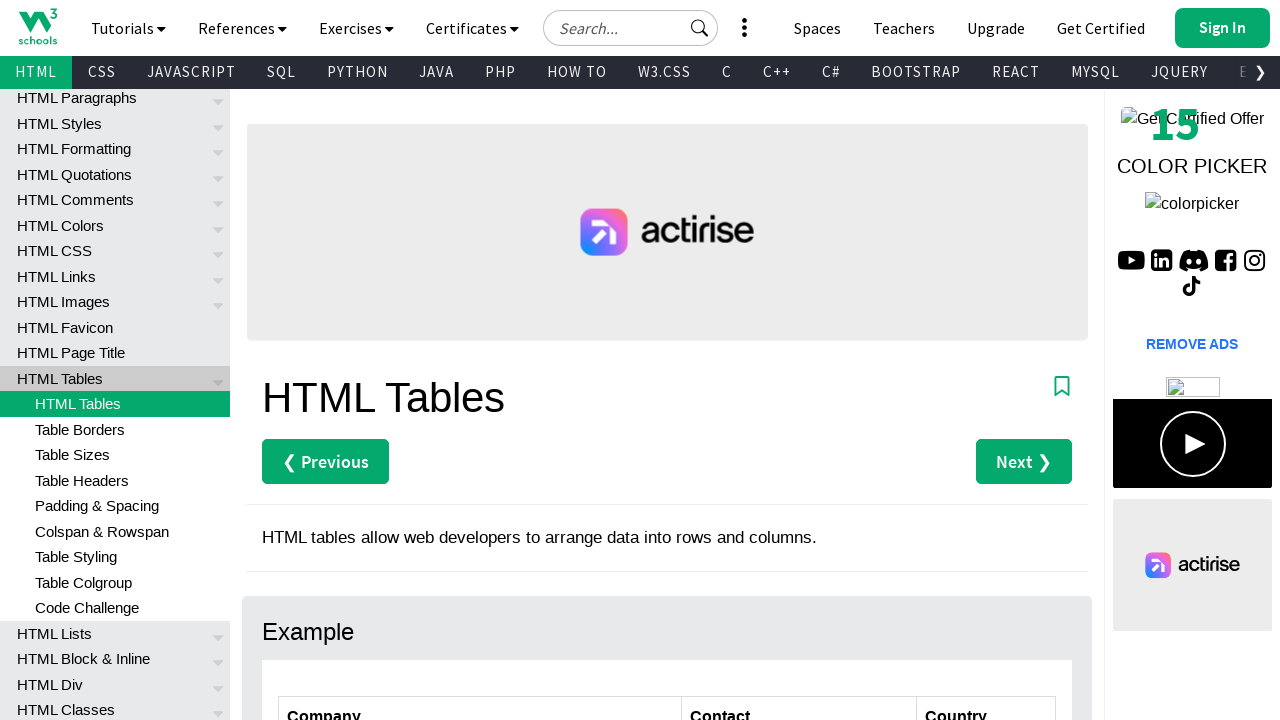

Waited for first table row to be available
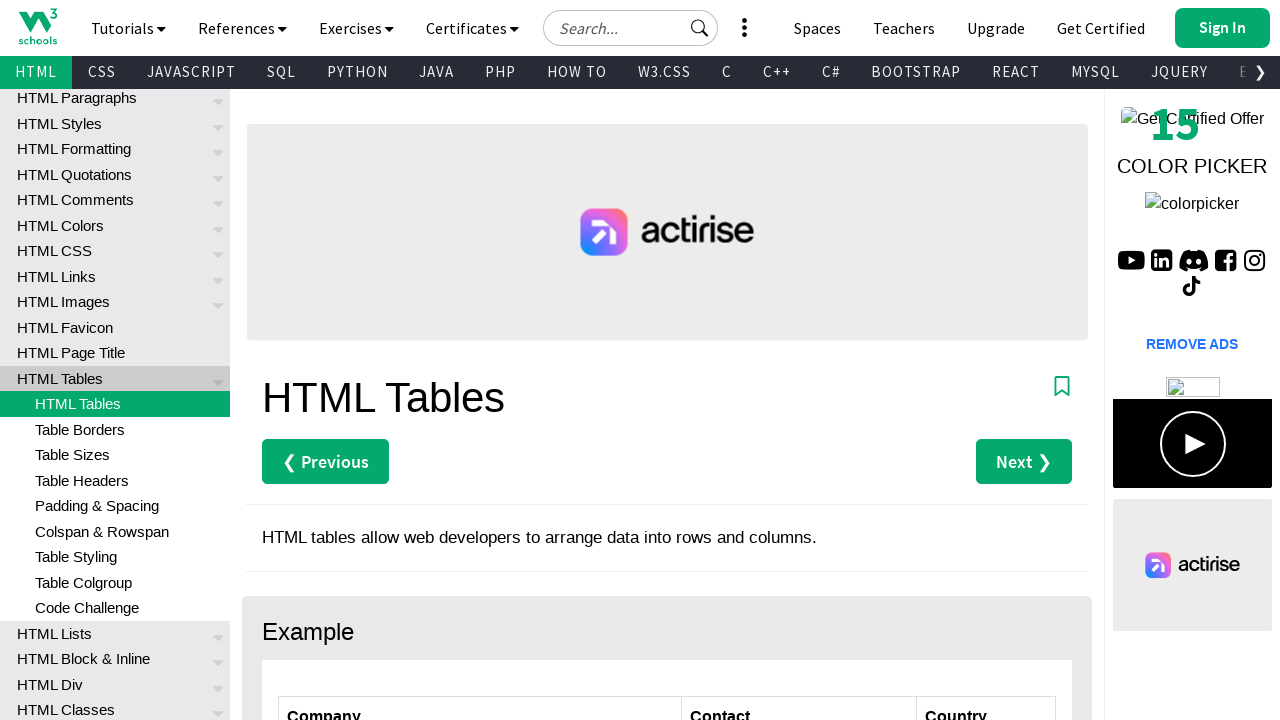

Located specific cell at row 5, column 2
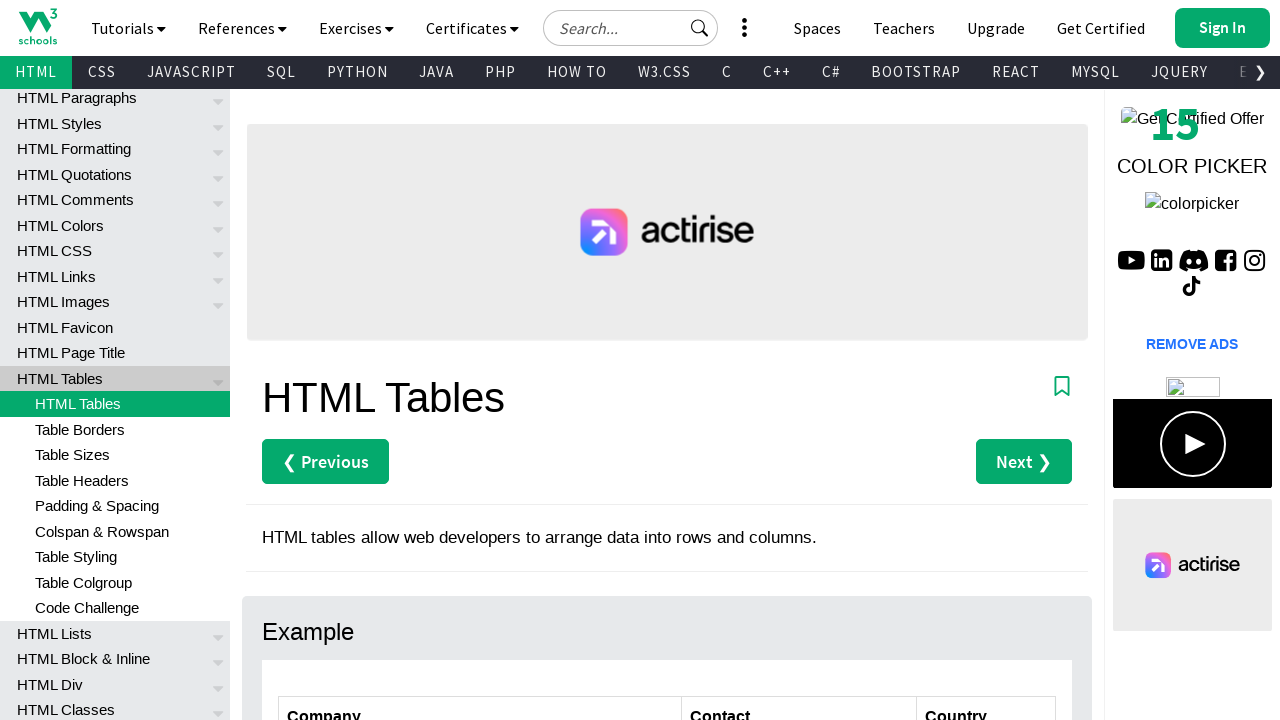

Waited for specific cell to be available
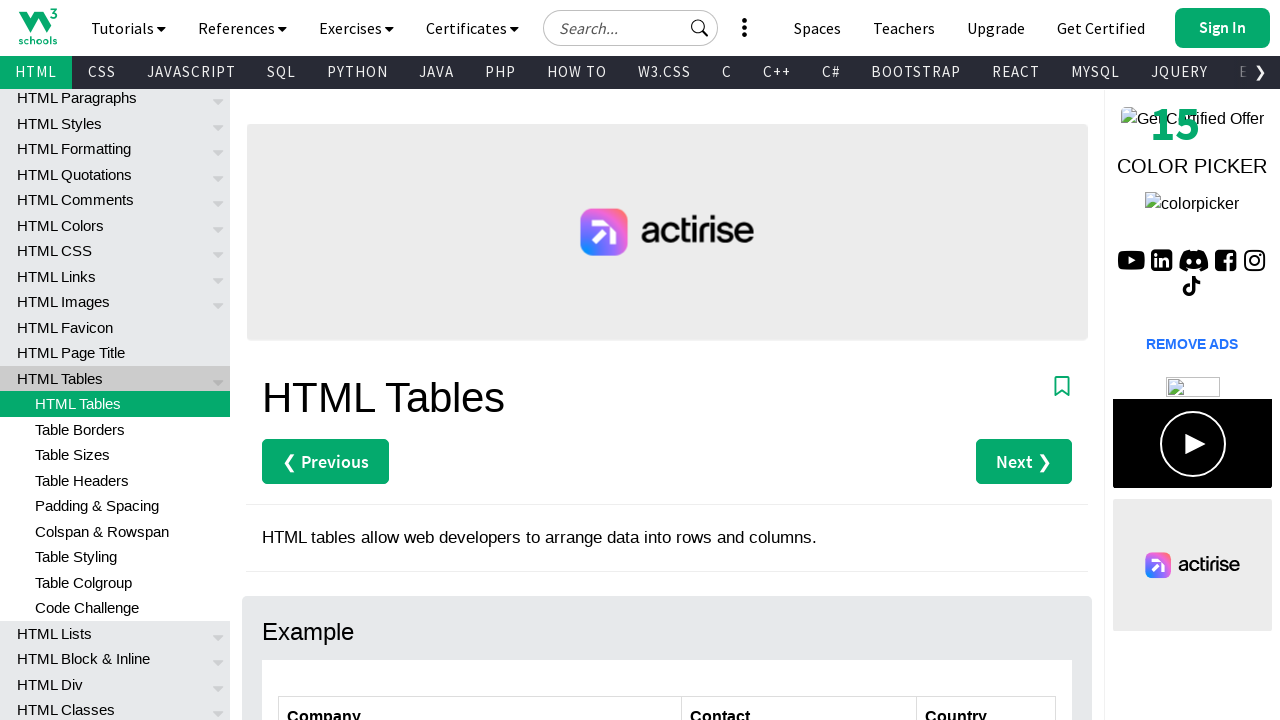

Located first h2 heading in main content area
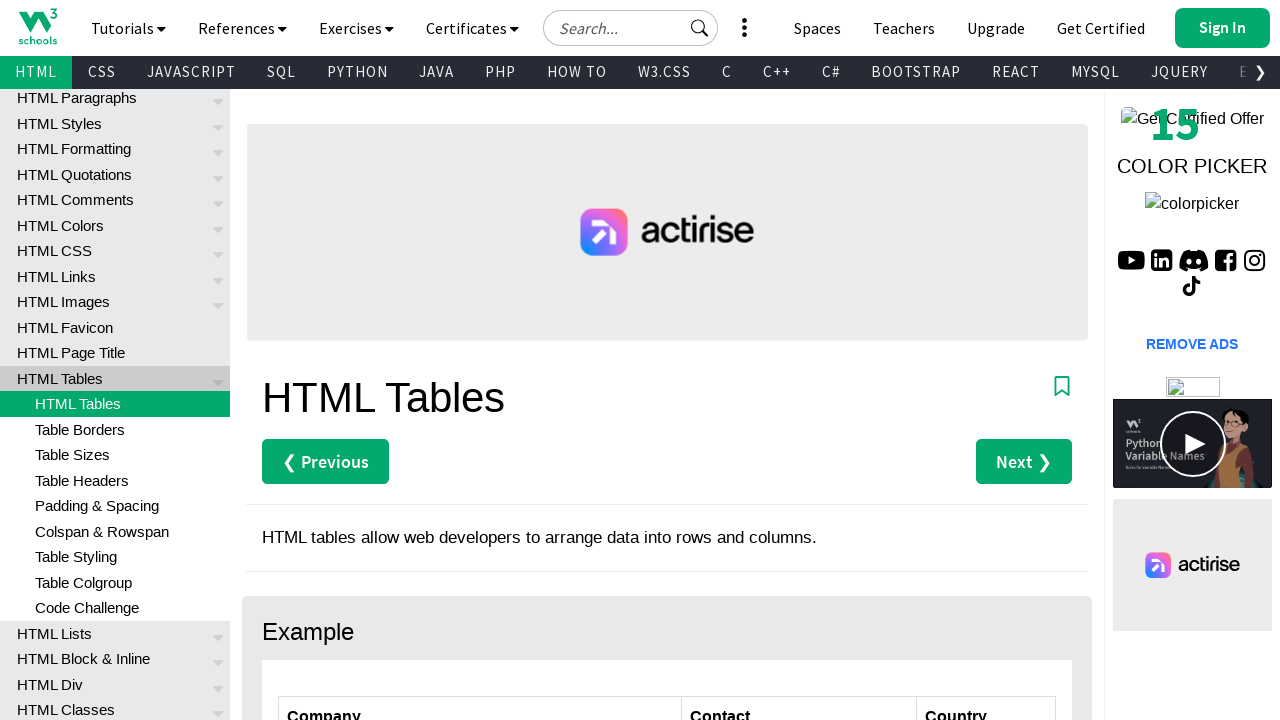

Scrolled to first h2 heading in main content area
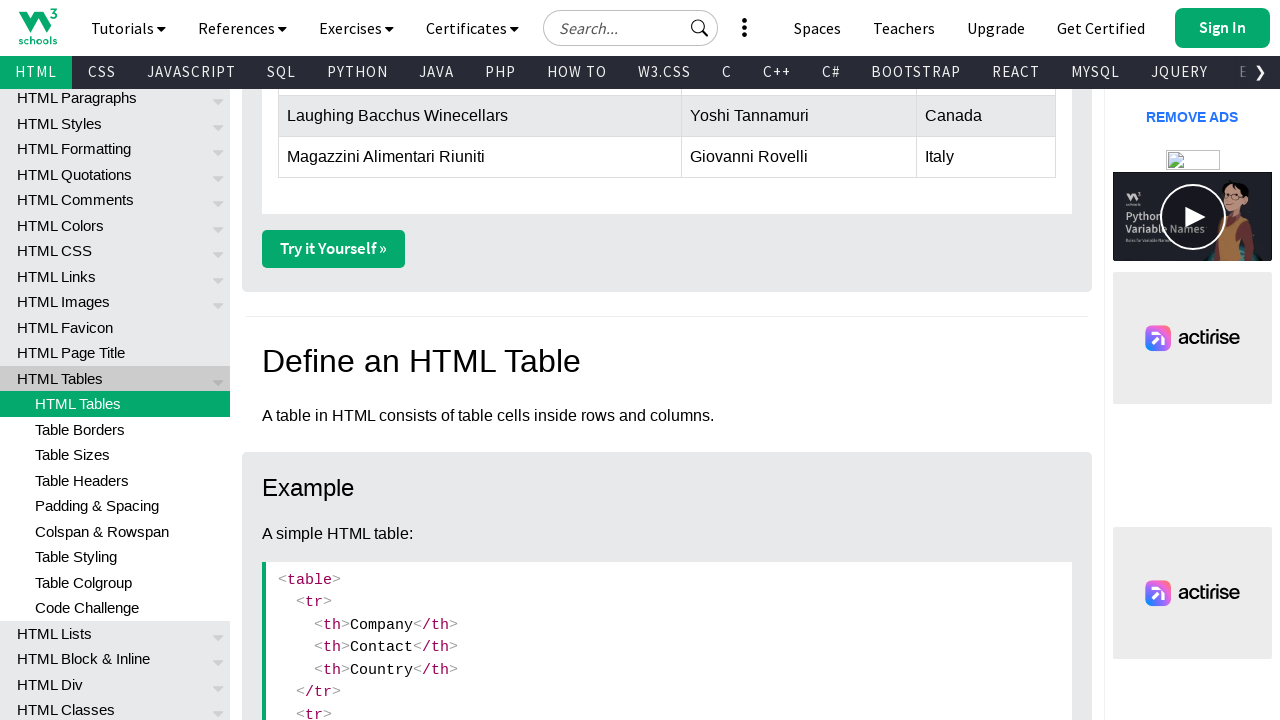

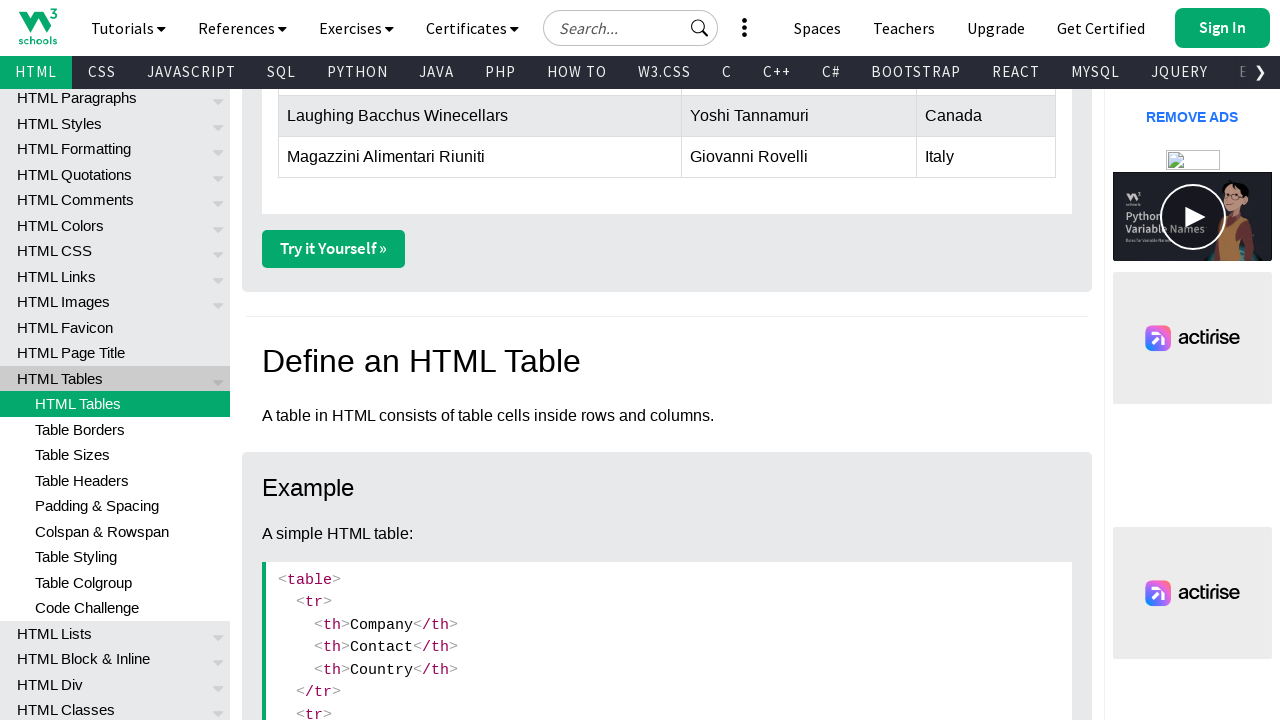